Demonstrates click-and-hold, move-to-element, and release mouse actions by dragging from source to target element

Starting URL: https://crossbrowsertesting.github.io/drag-and-drop

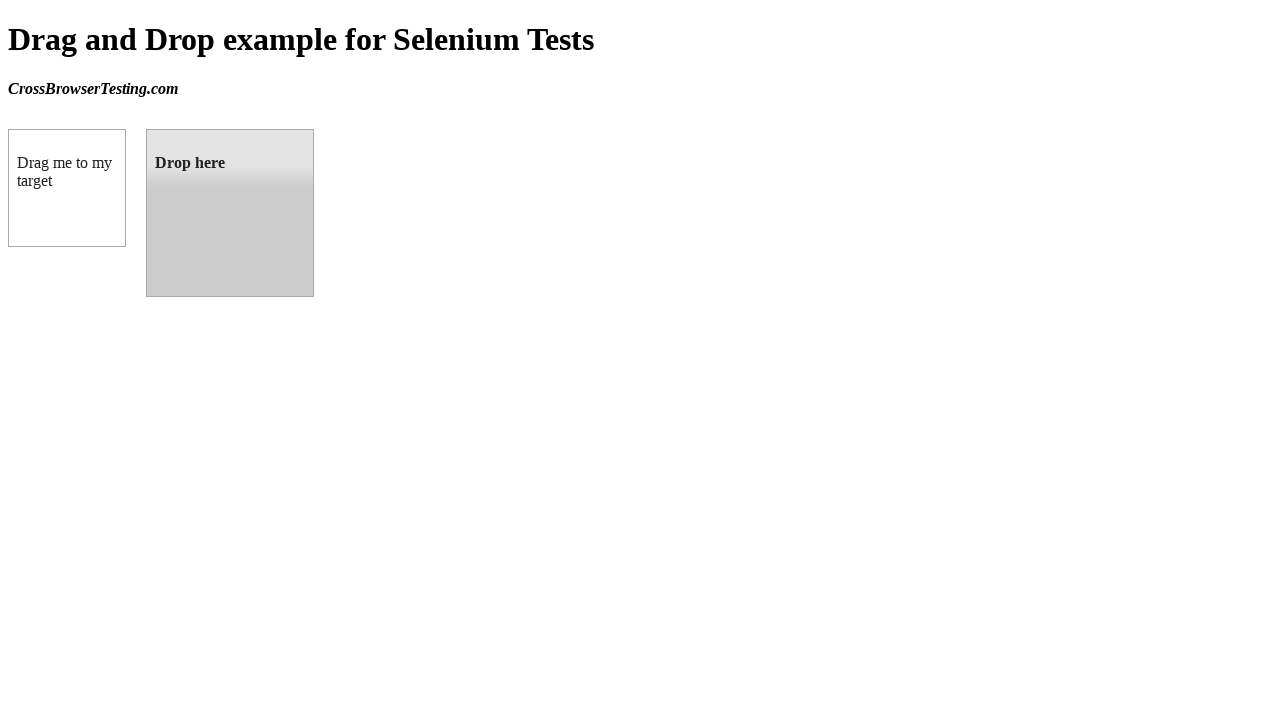

Located source draggable element
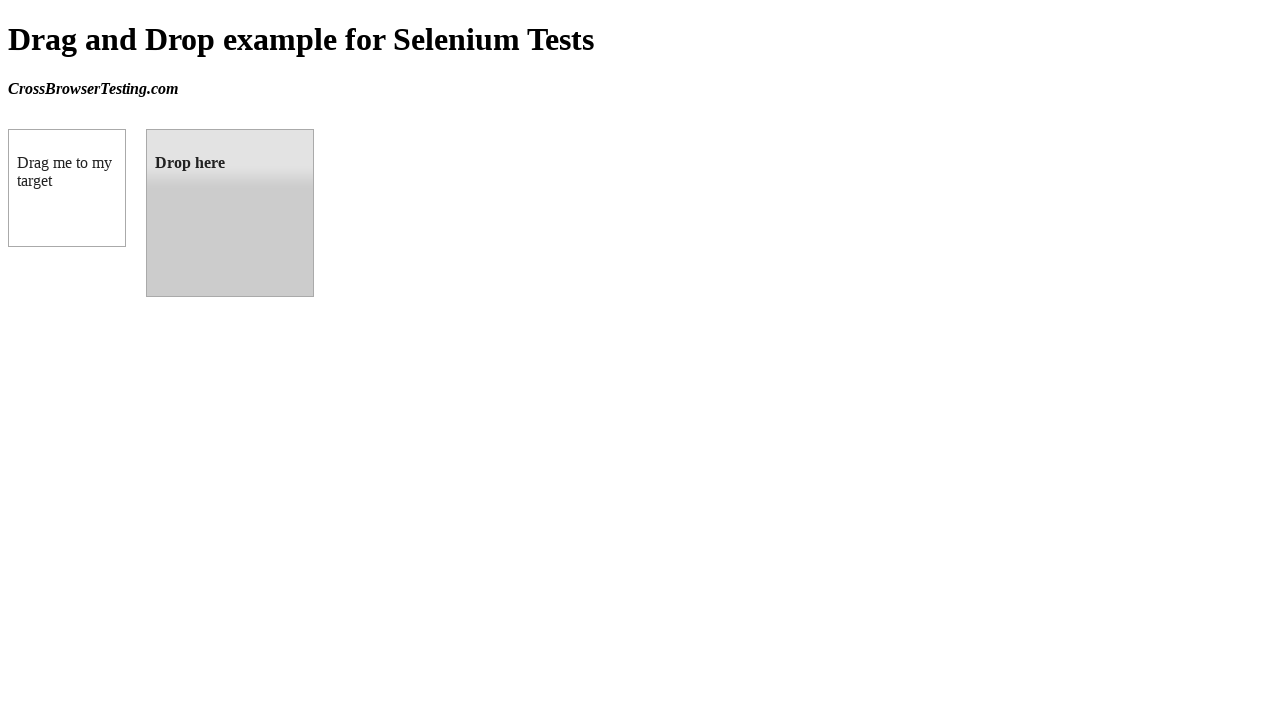

Located target droppable element
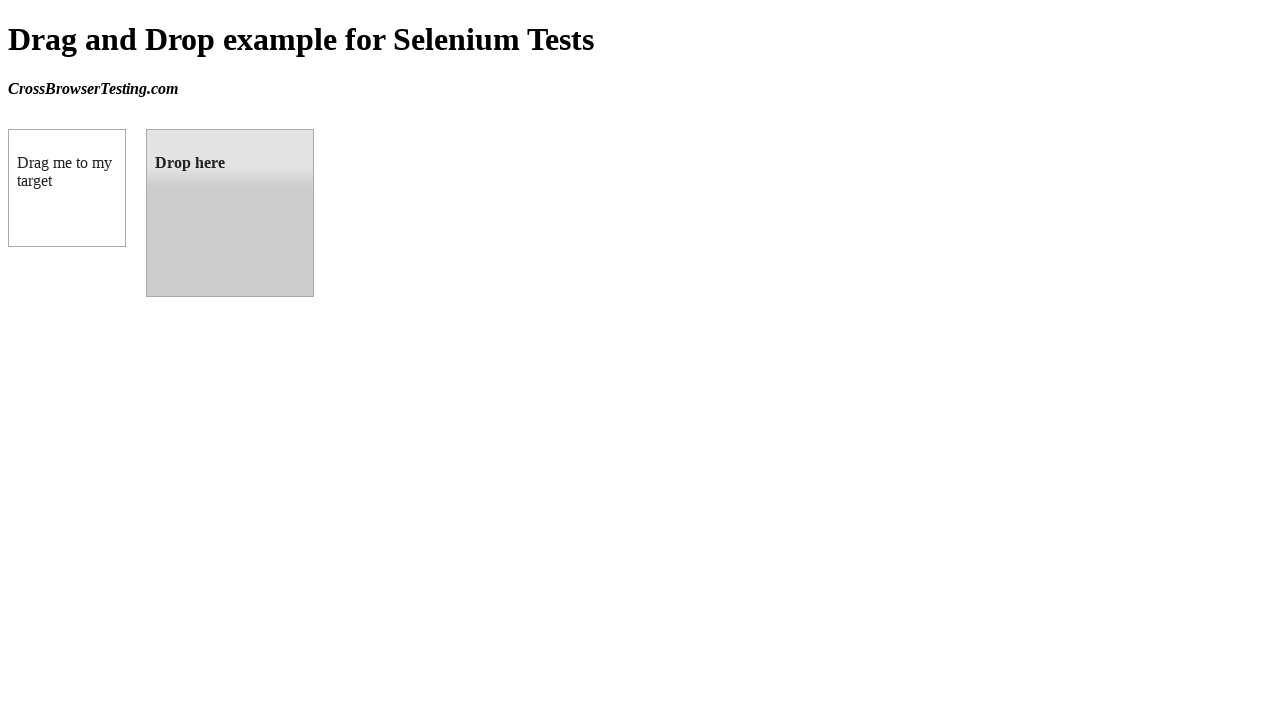

Retrieved source element bounding box
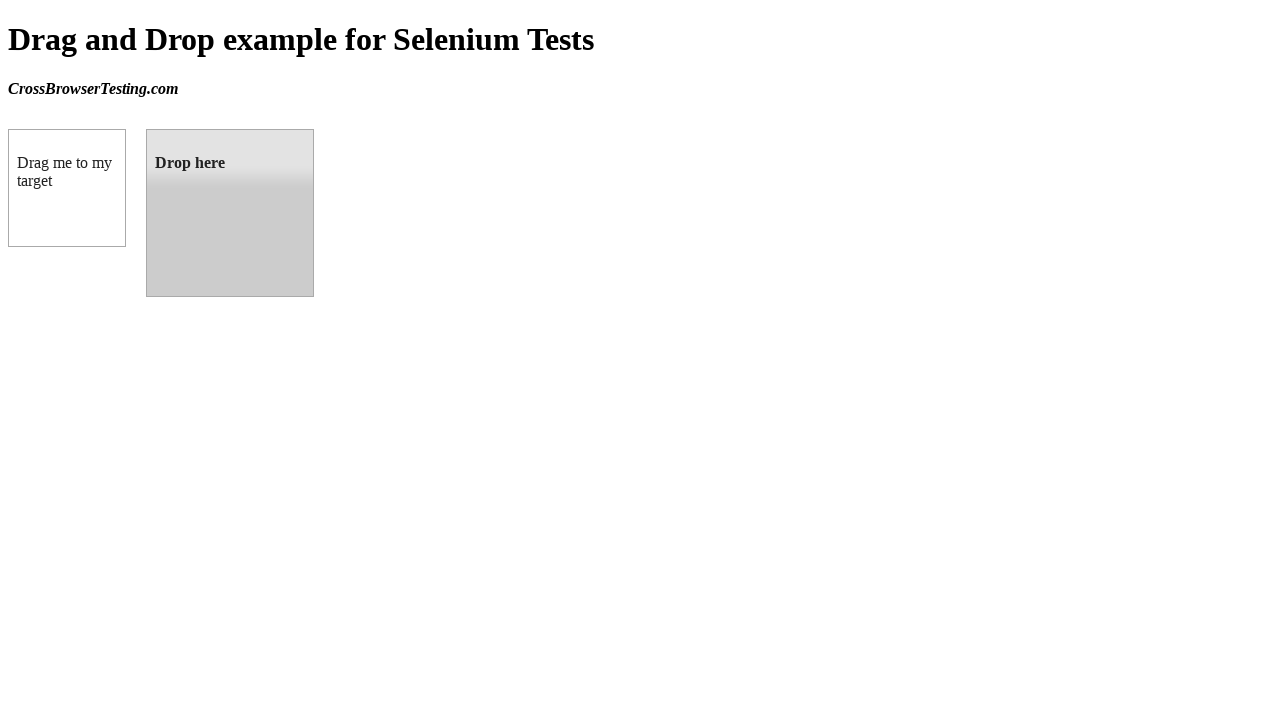

Retrieved target element bounding box
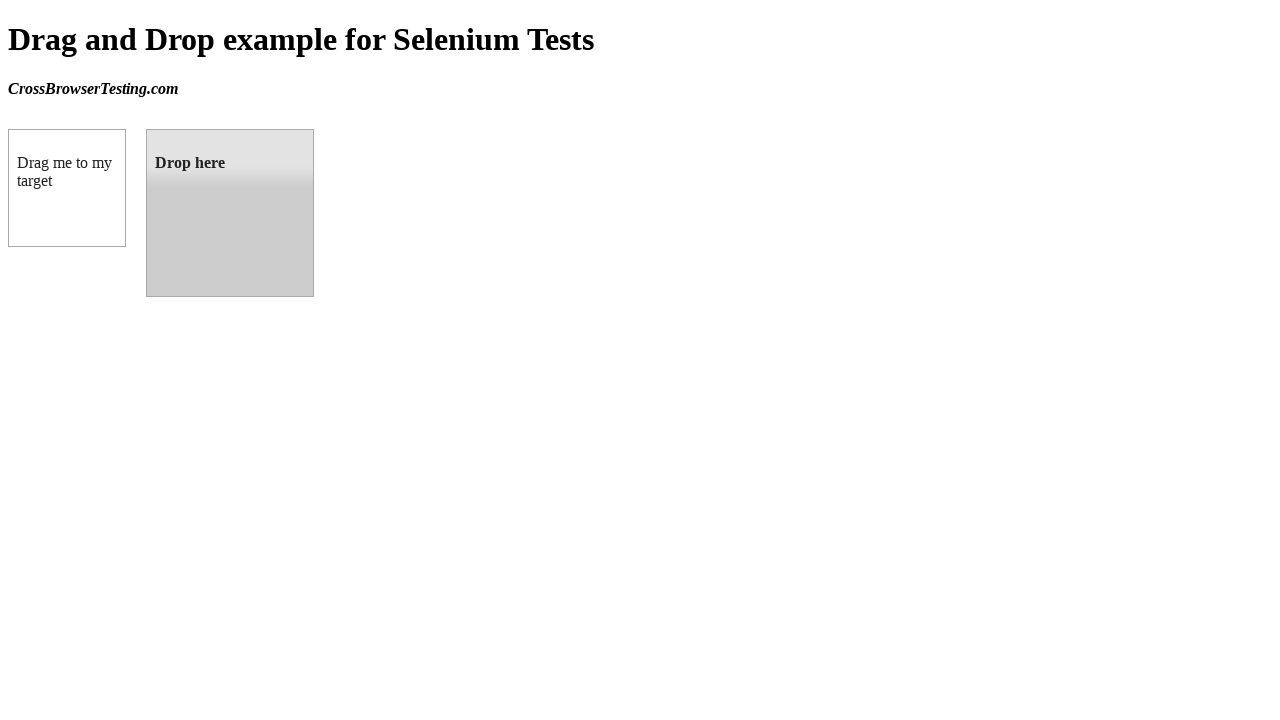

Moved mouse to center of source element at (67, 188)
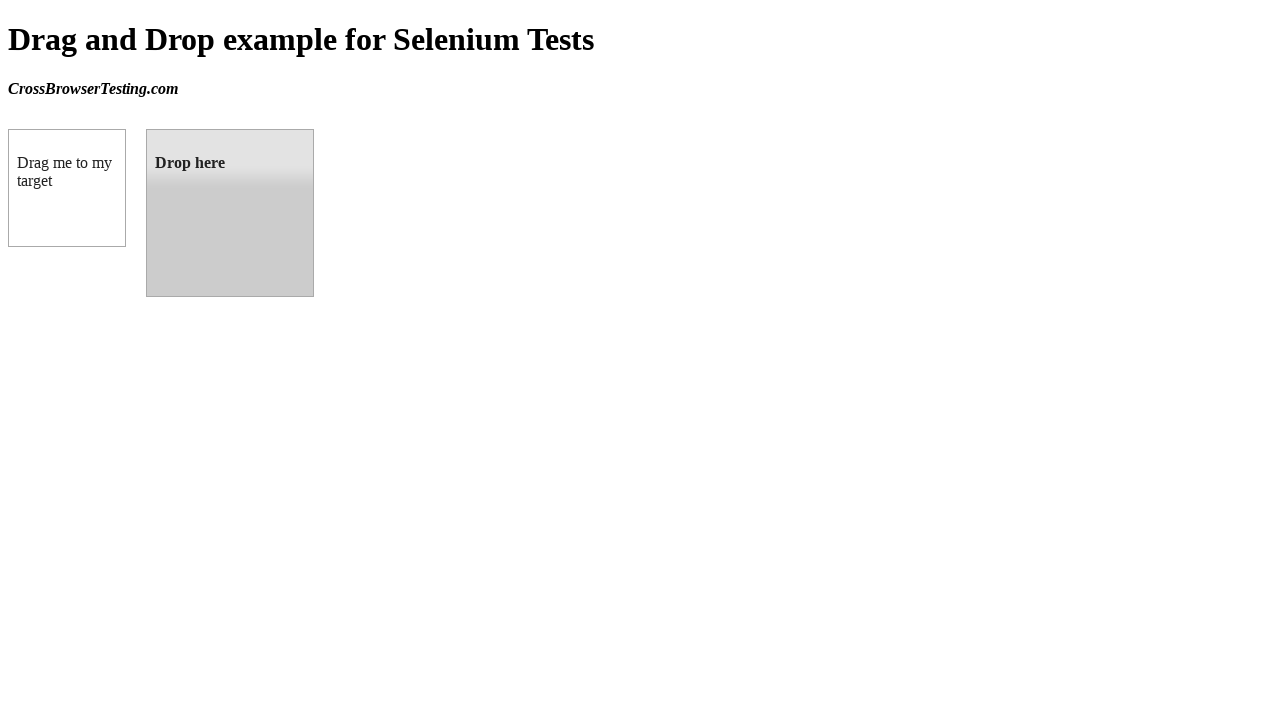

Pressed and held mouse button on source element at (67, 188)
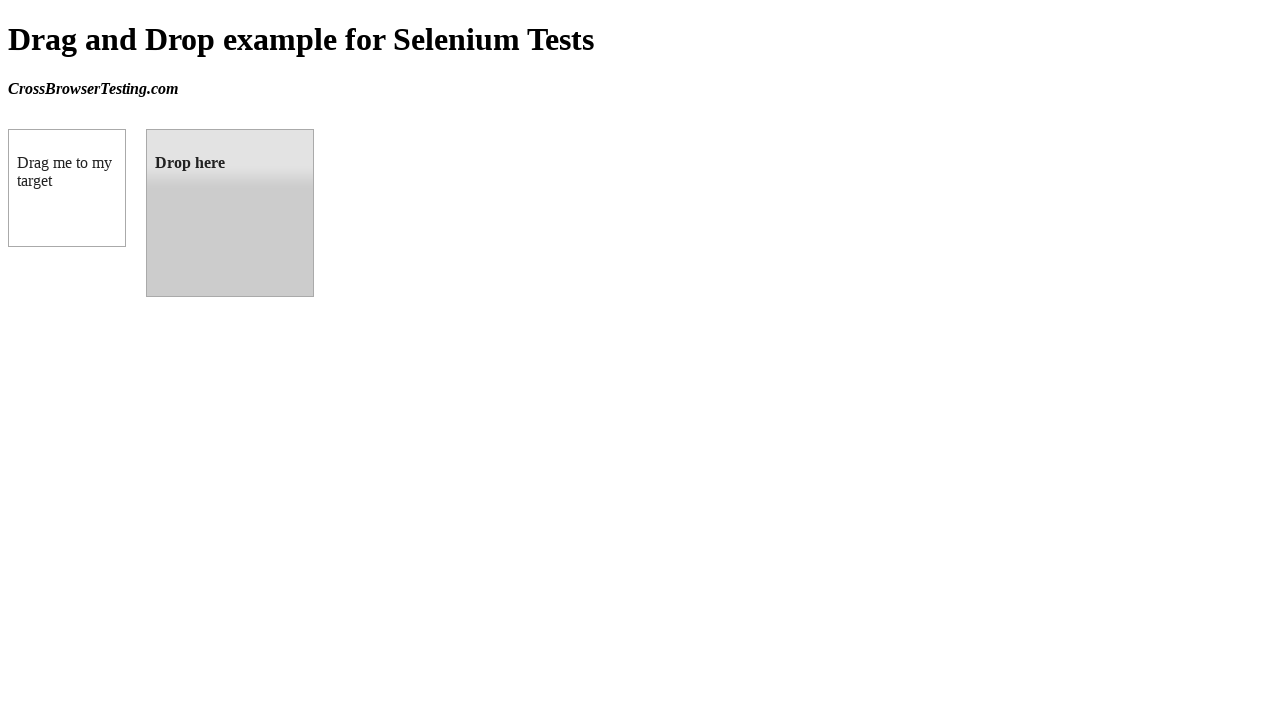

Dragged mouse to center of target element at (230, 213)
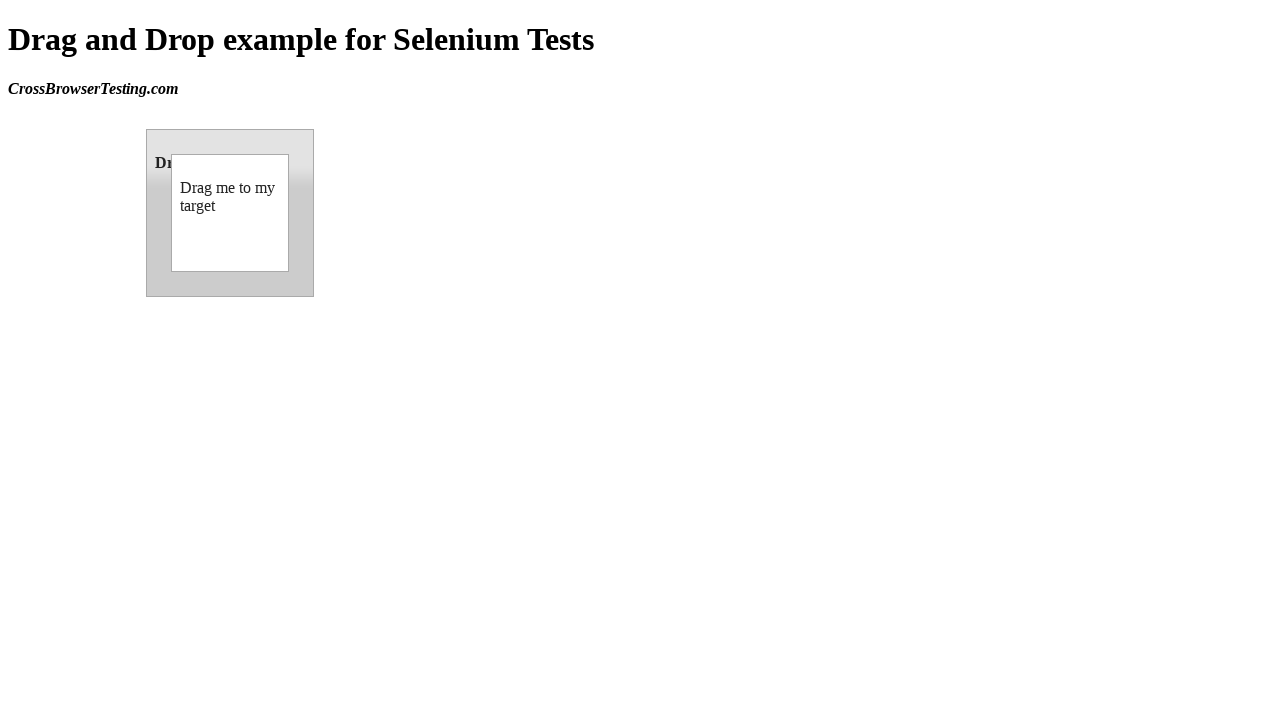

Released mouse button to drop element on target at (230, 213)
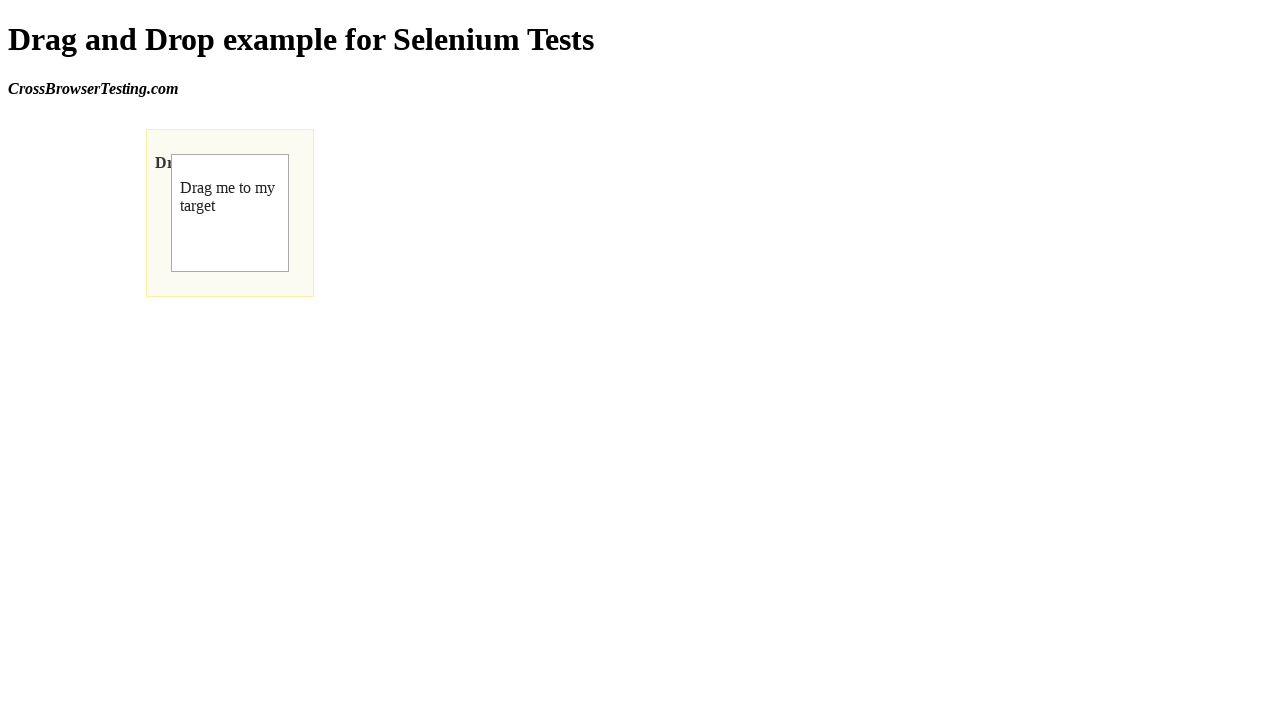

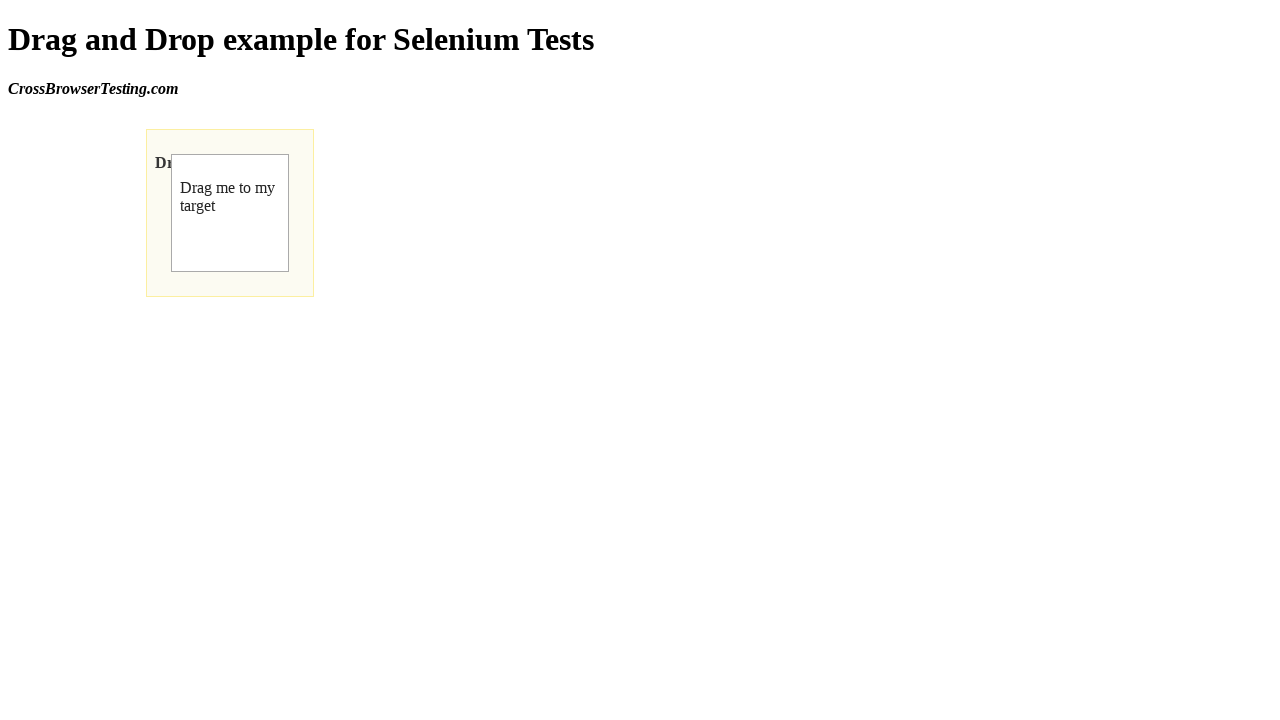